Tests opening a new browser window using Selenium 4's new_window feature, navigates to a different page in the new window, and verifies that two windows are open.

Starting URL: https://the-internet.herokuapp.com

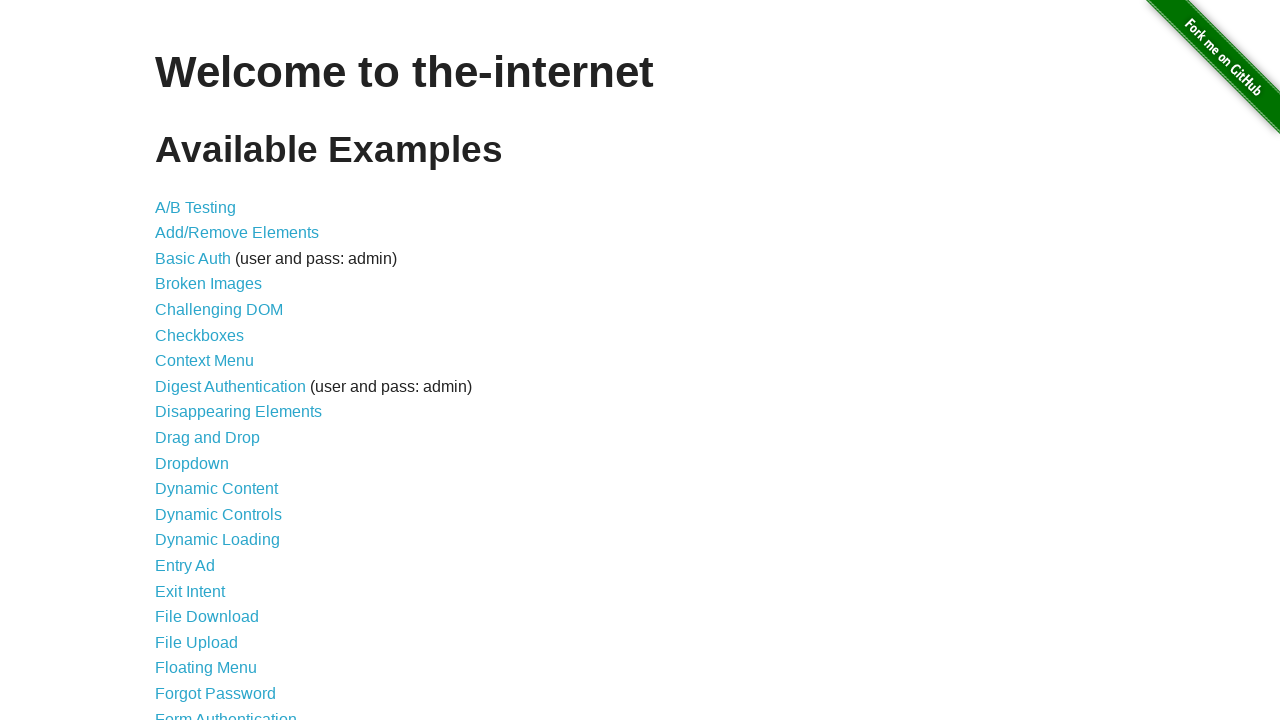

Opened a new browser window/page
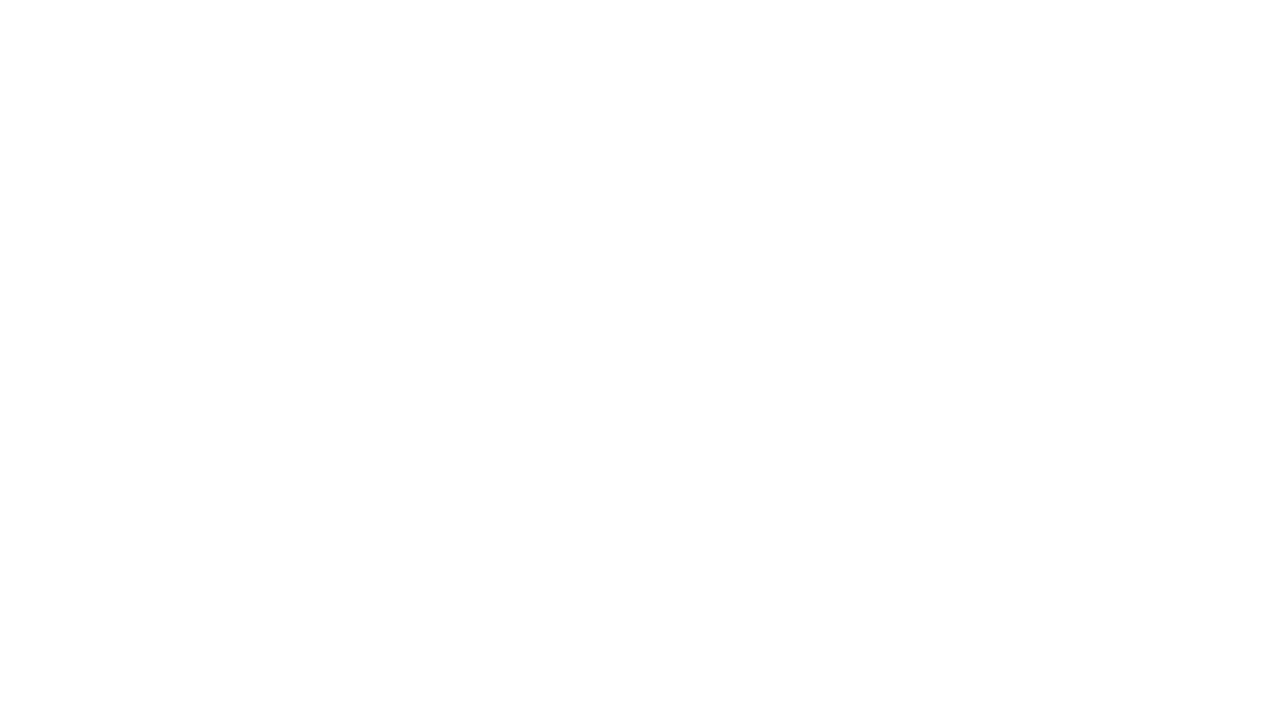

Navigated new window to typos page
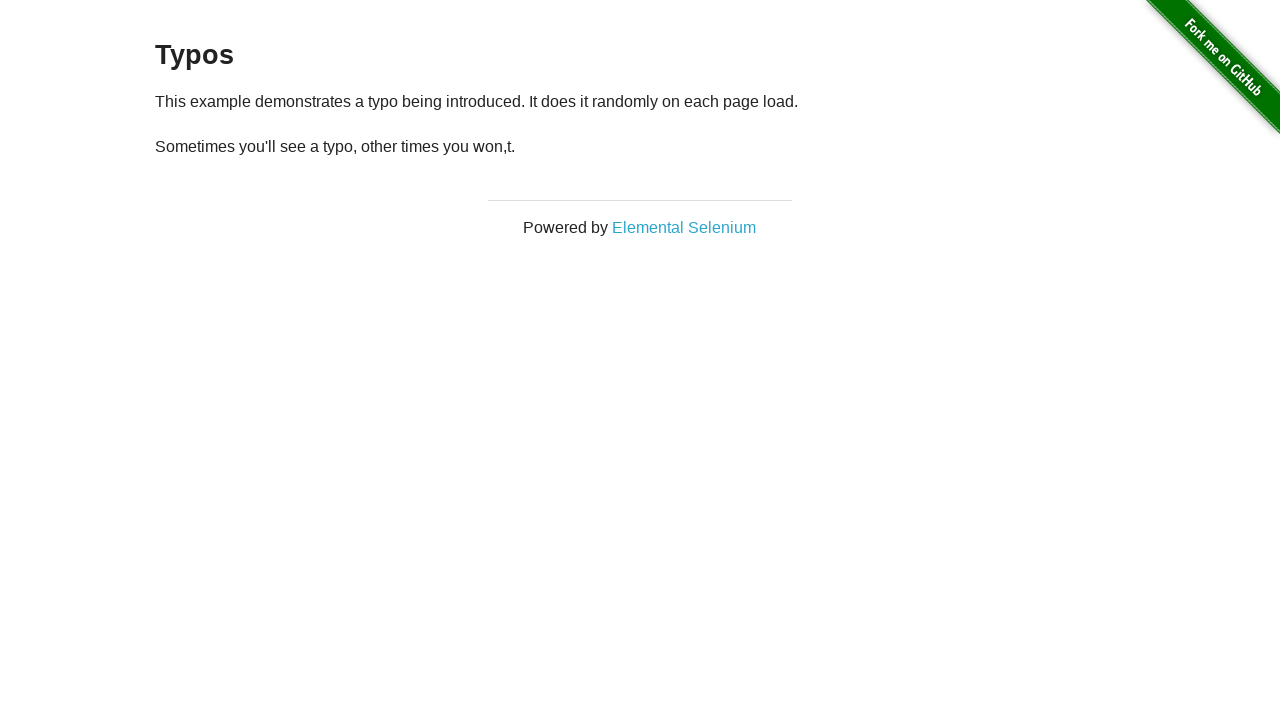

Verified page count: 2 windows open
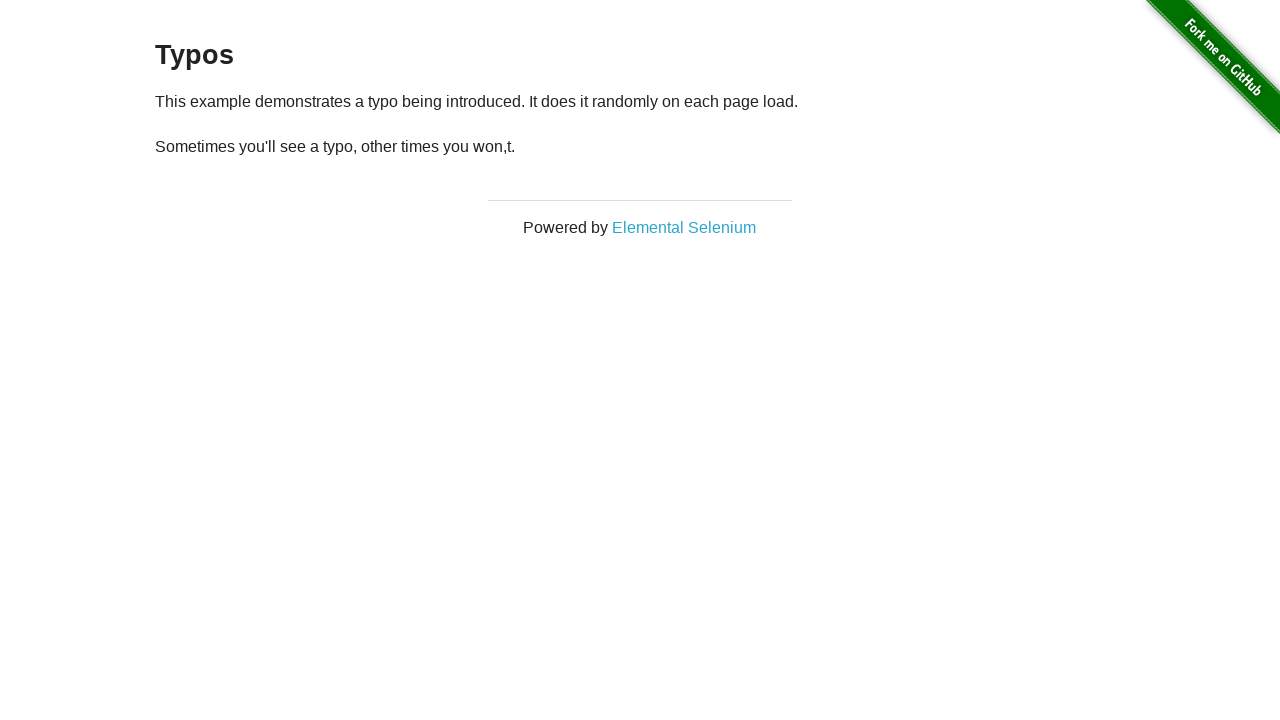

Test passed: Found 2 windows open
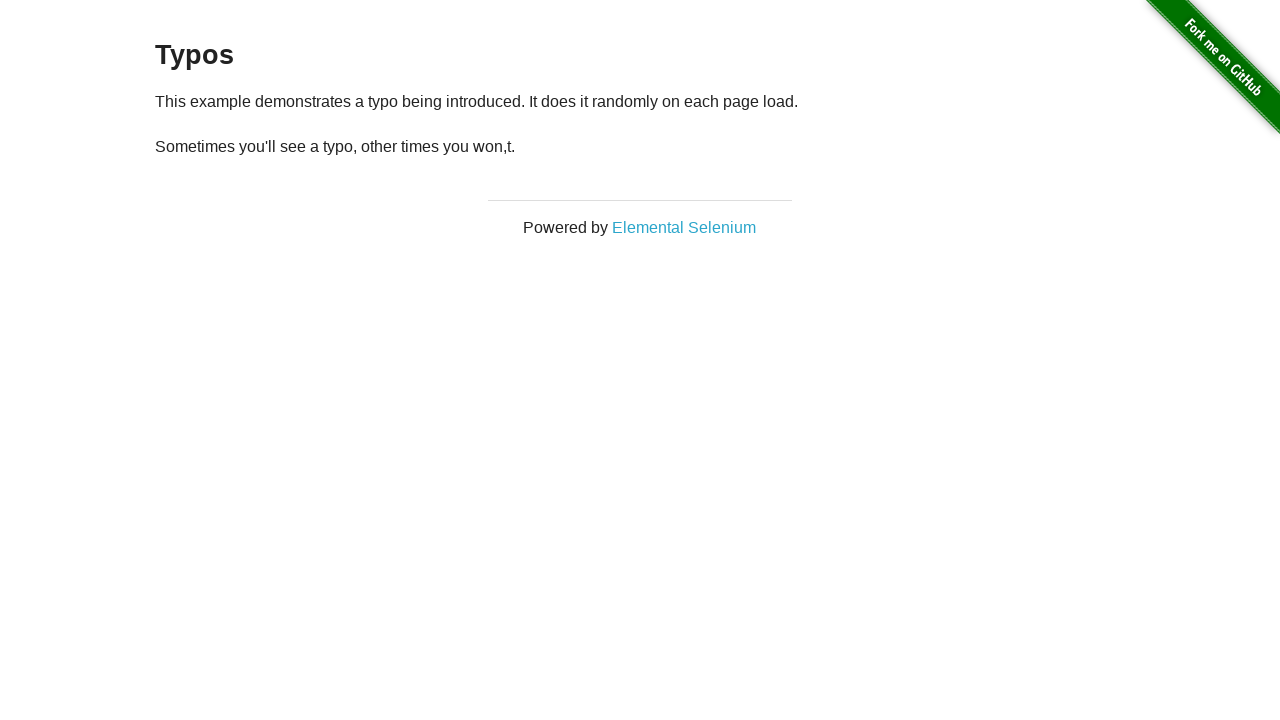

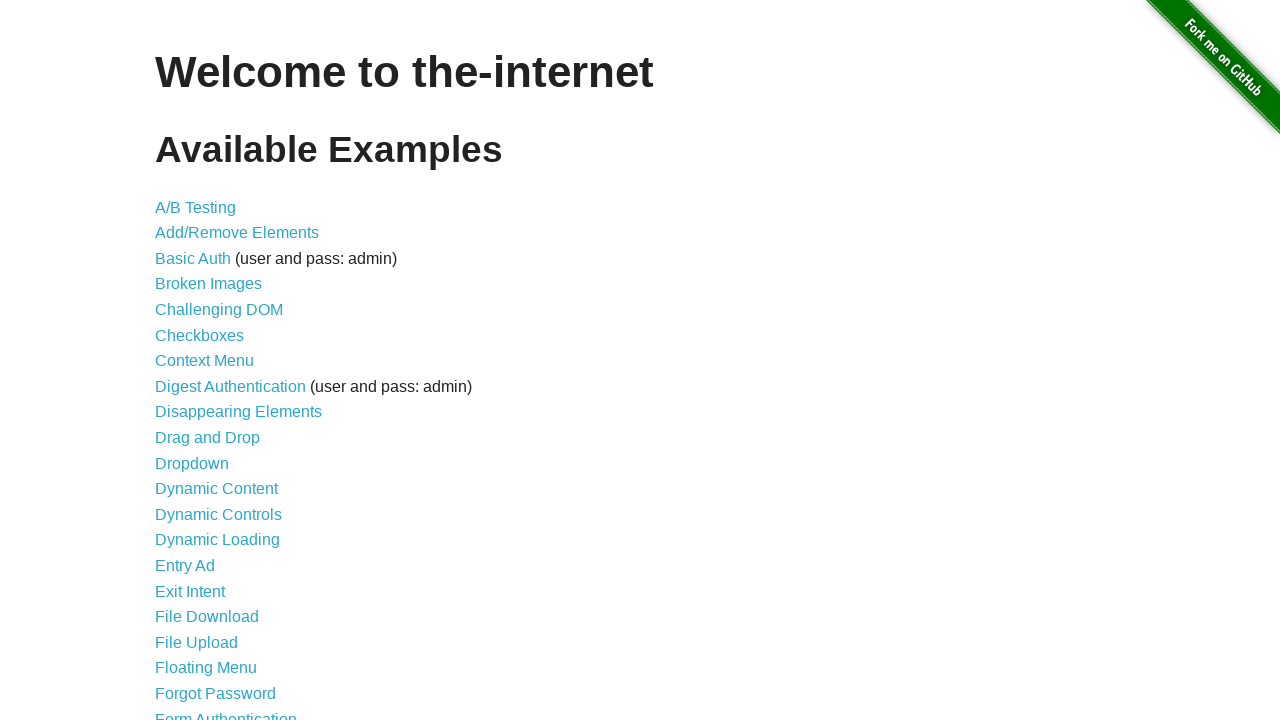